Tests web form submission by filling a password field and clicking the submit button, then verifying the success message

Starting URL: https://www.selenium.dev/selenium/web/web-form.html

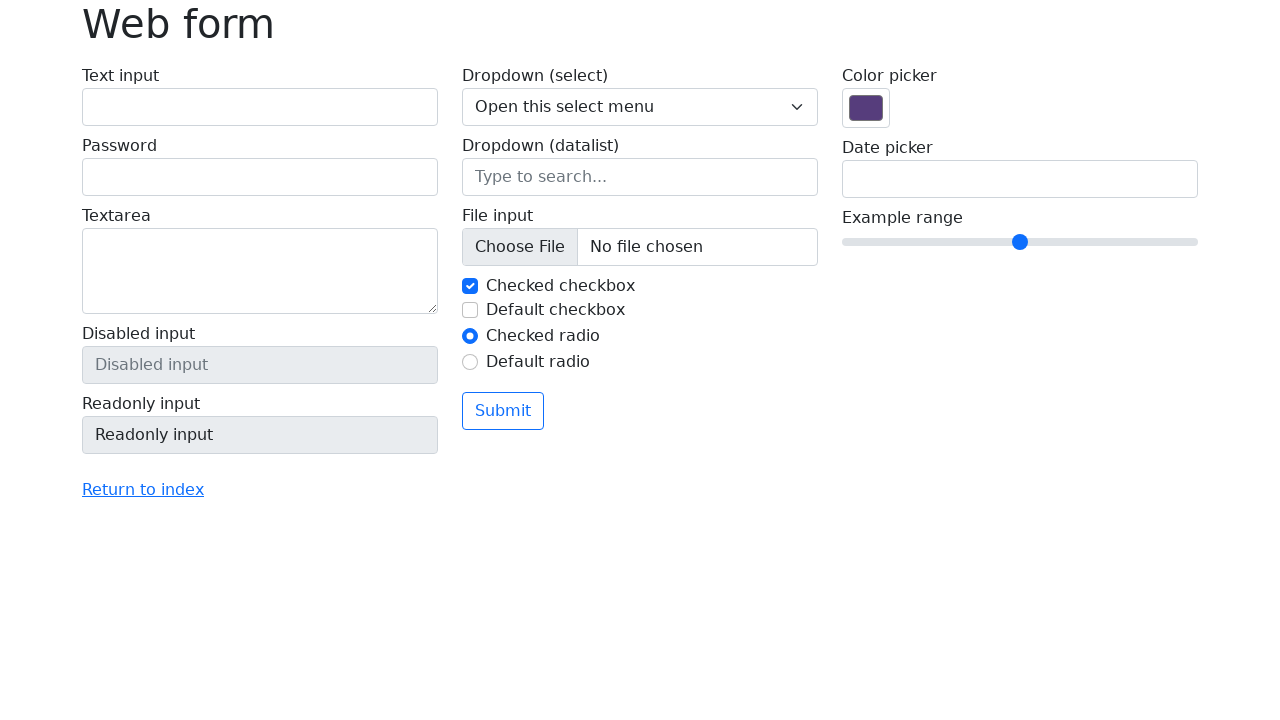

Filled password field with '123' on input[name='my-password']
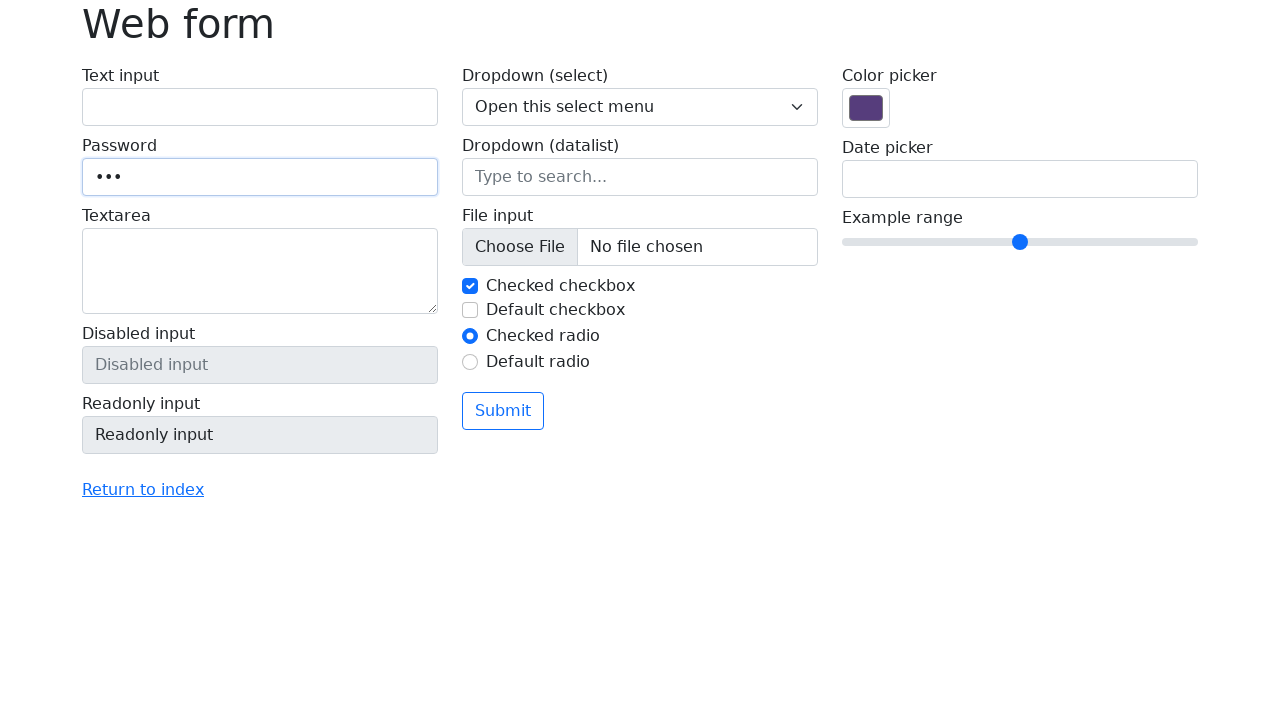

Clicked submit button at (503, 411) on button
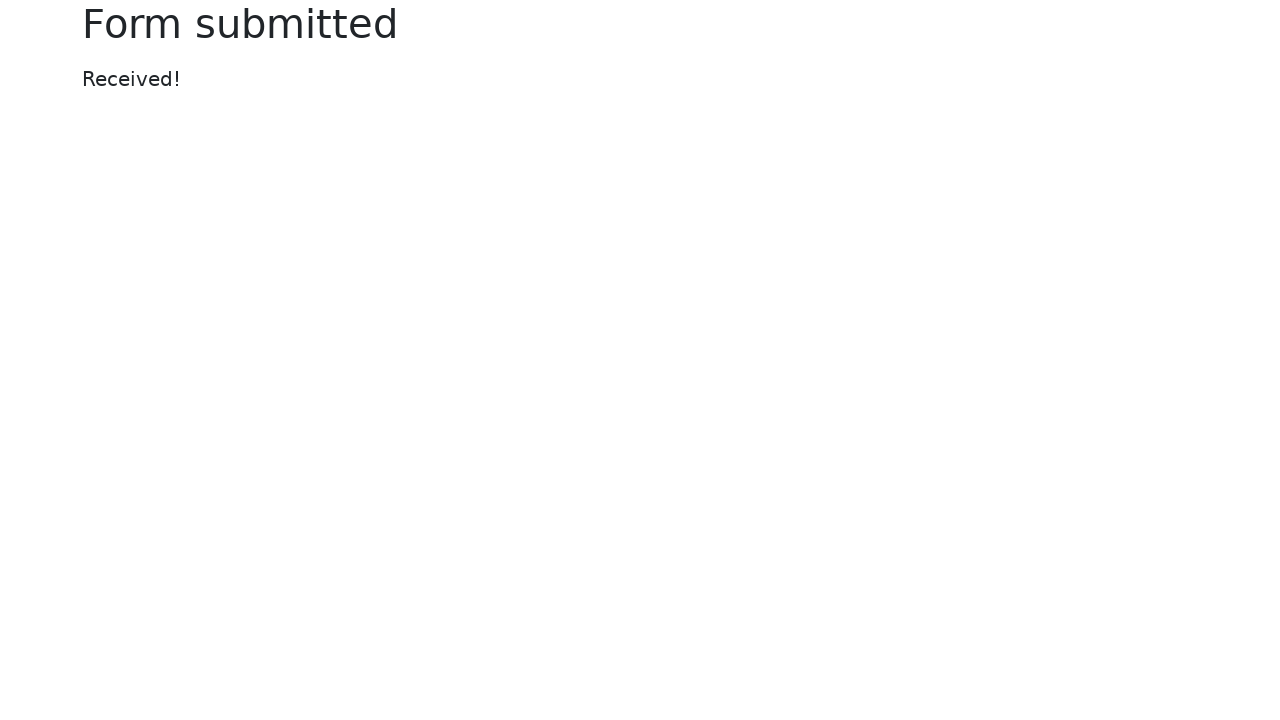

Success message appeared
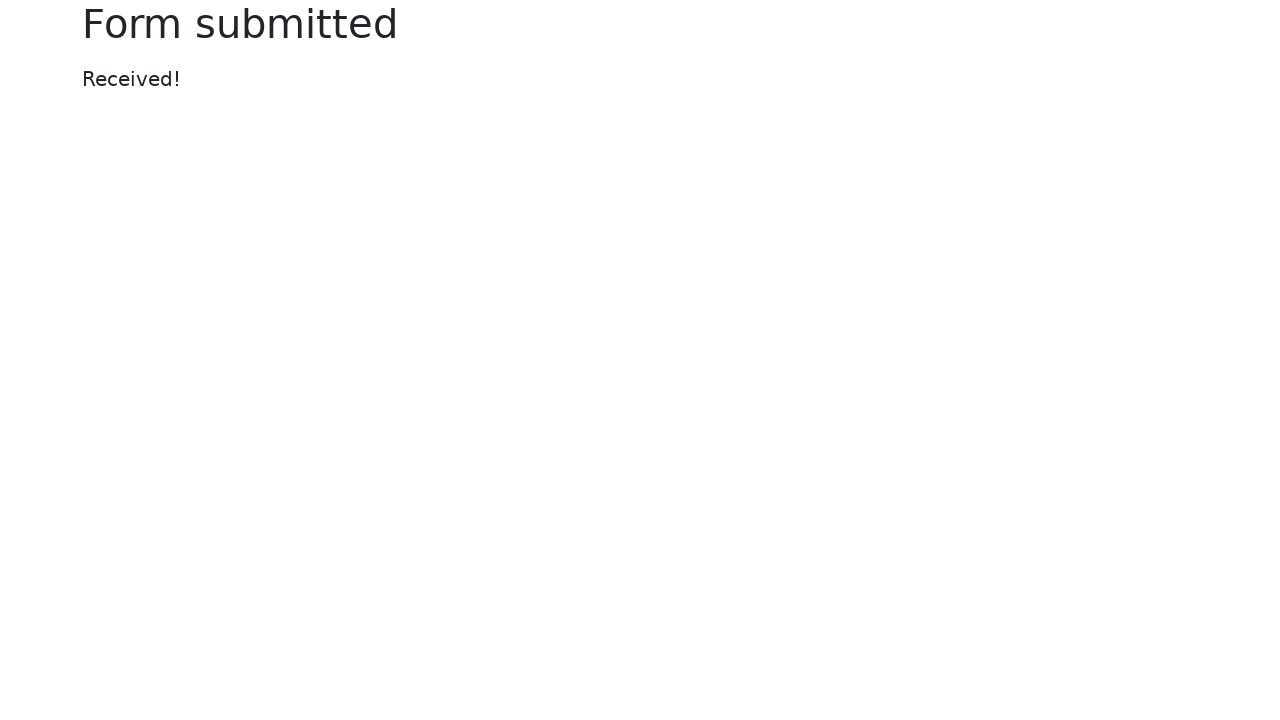

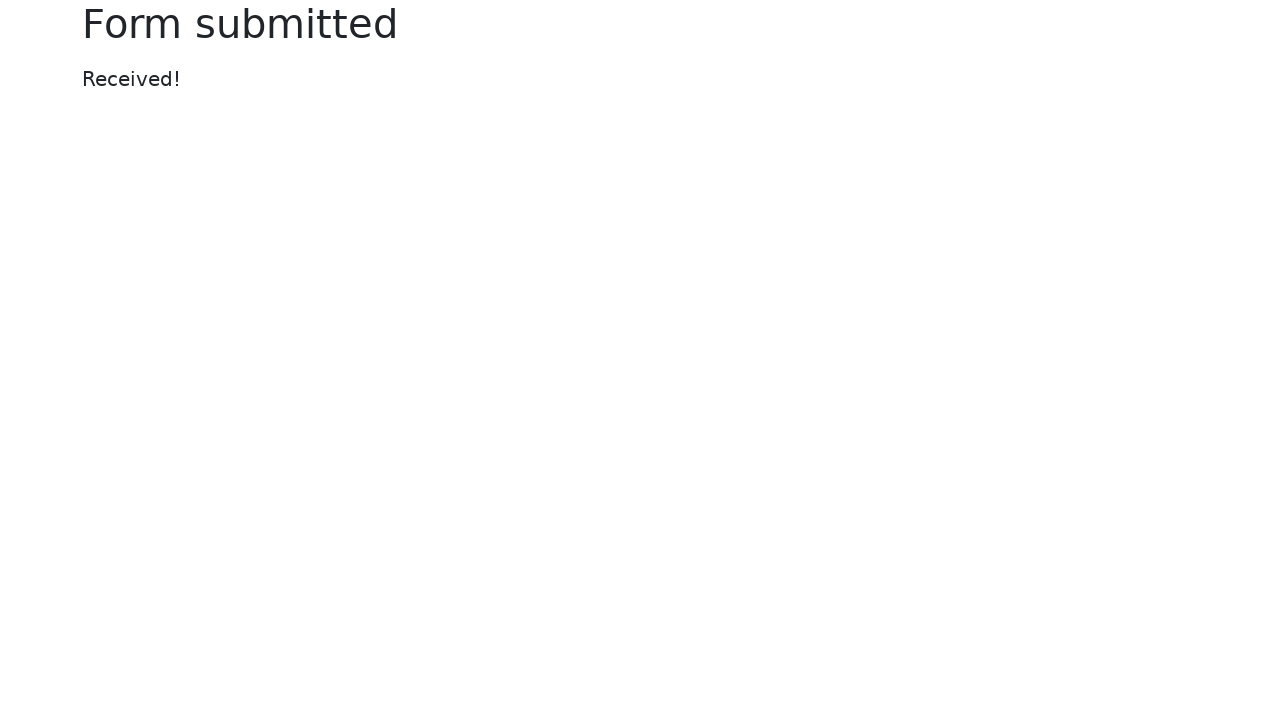